Tests vtiger CRM demo by clearing and filling the username field, then clicking the sign in button

Starting URL: https://demo.vtiger.com/vtigercrm/

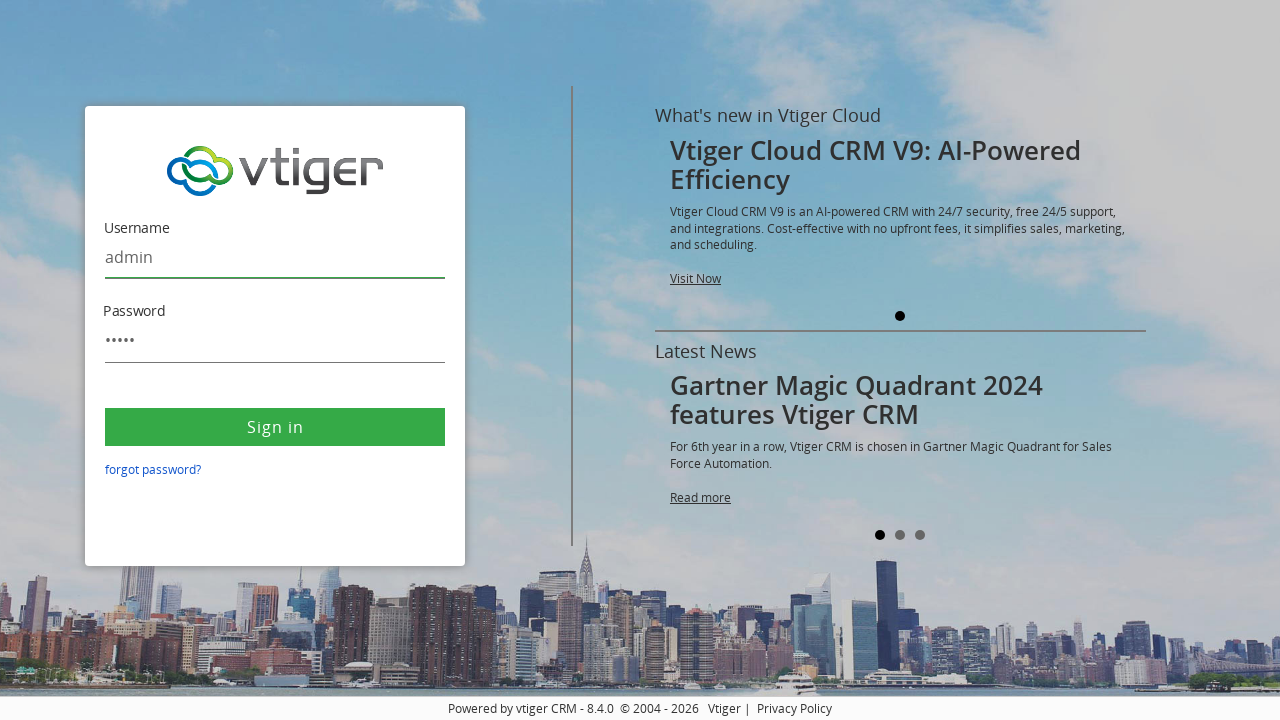

Located username field
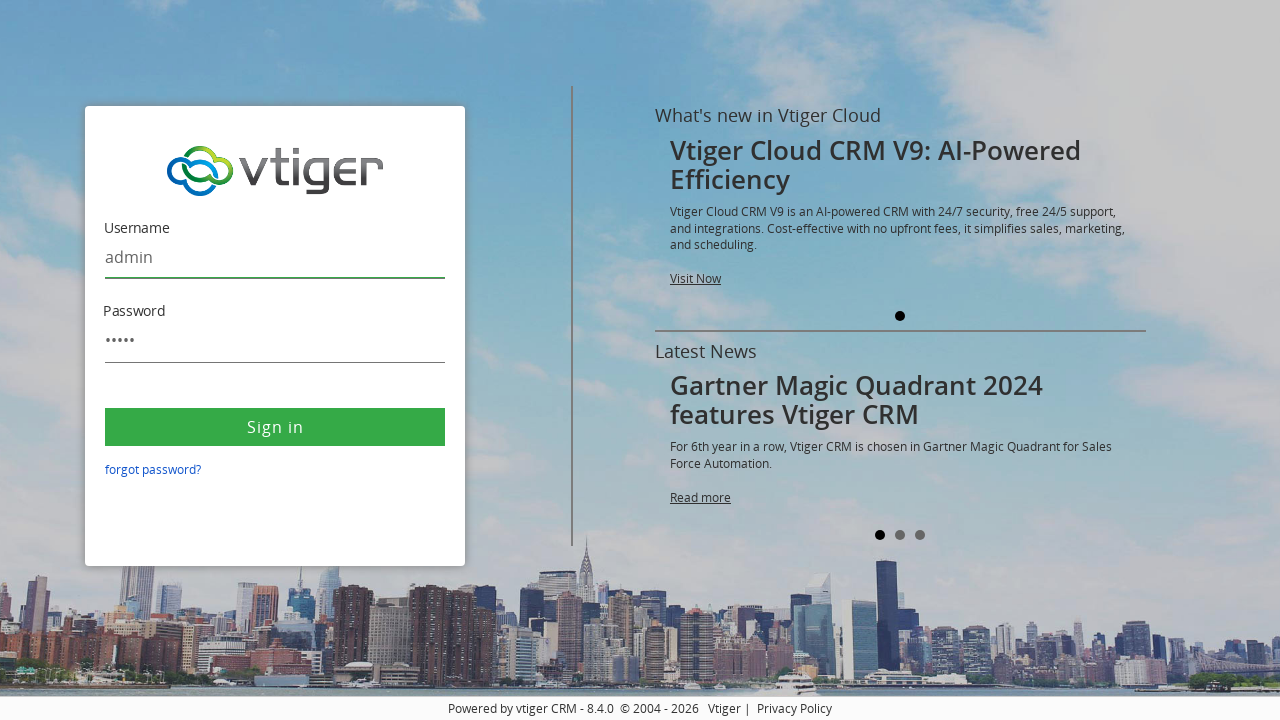

Cleared username field on #username
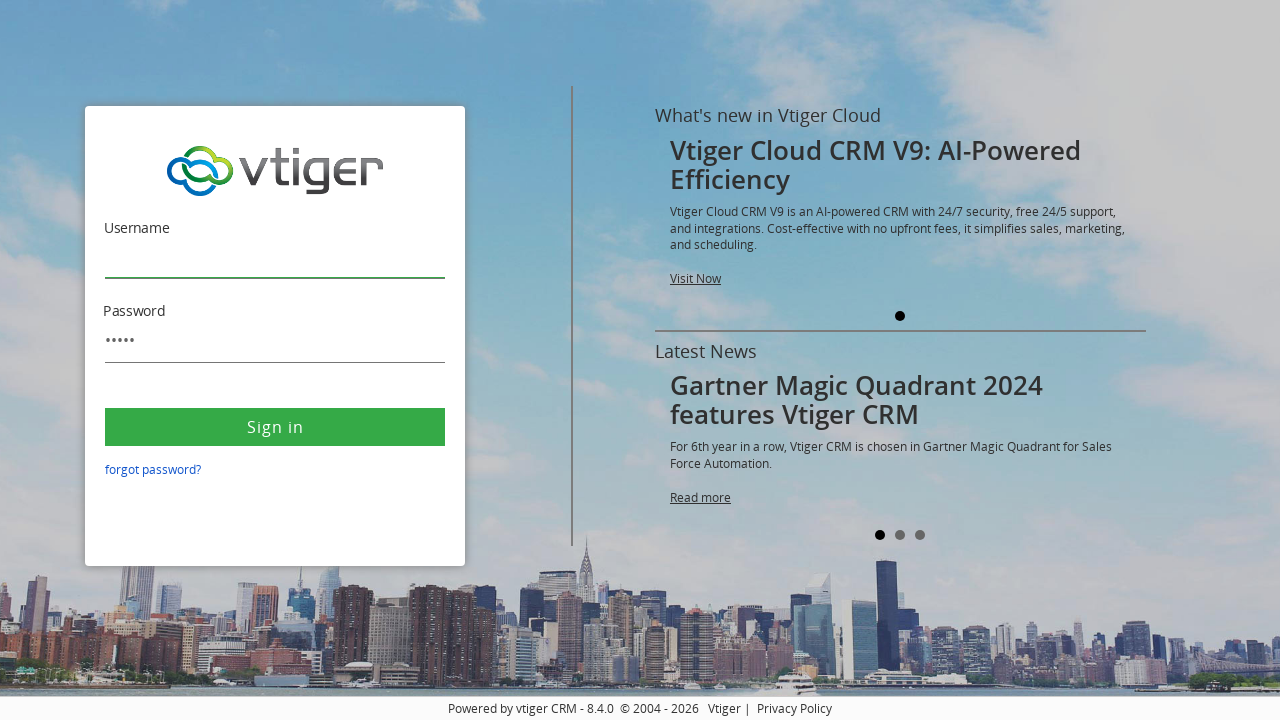

Filled username field with 'AS Ranjith' on #username
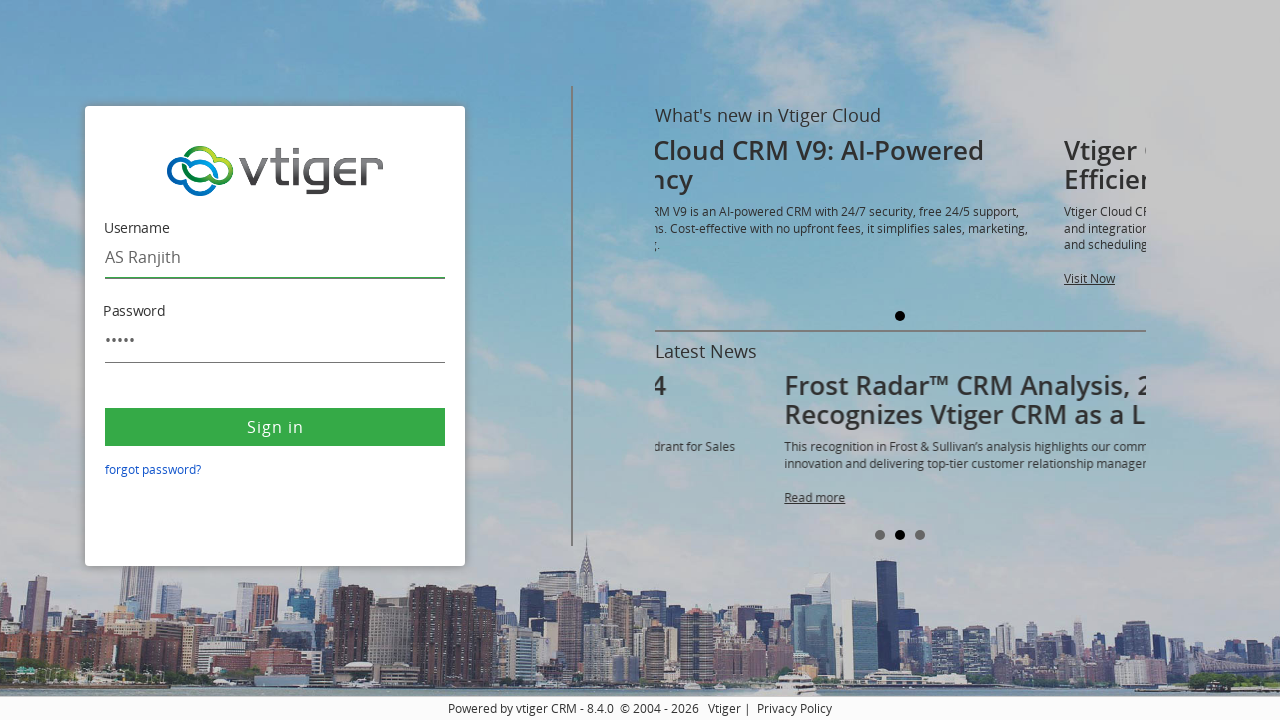

Clicked Sign in button at (275, 427) on button:has-text('Sign in')
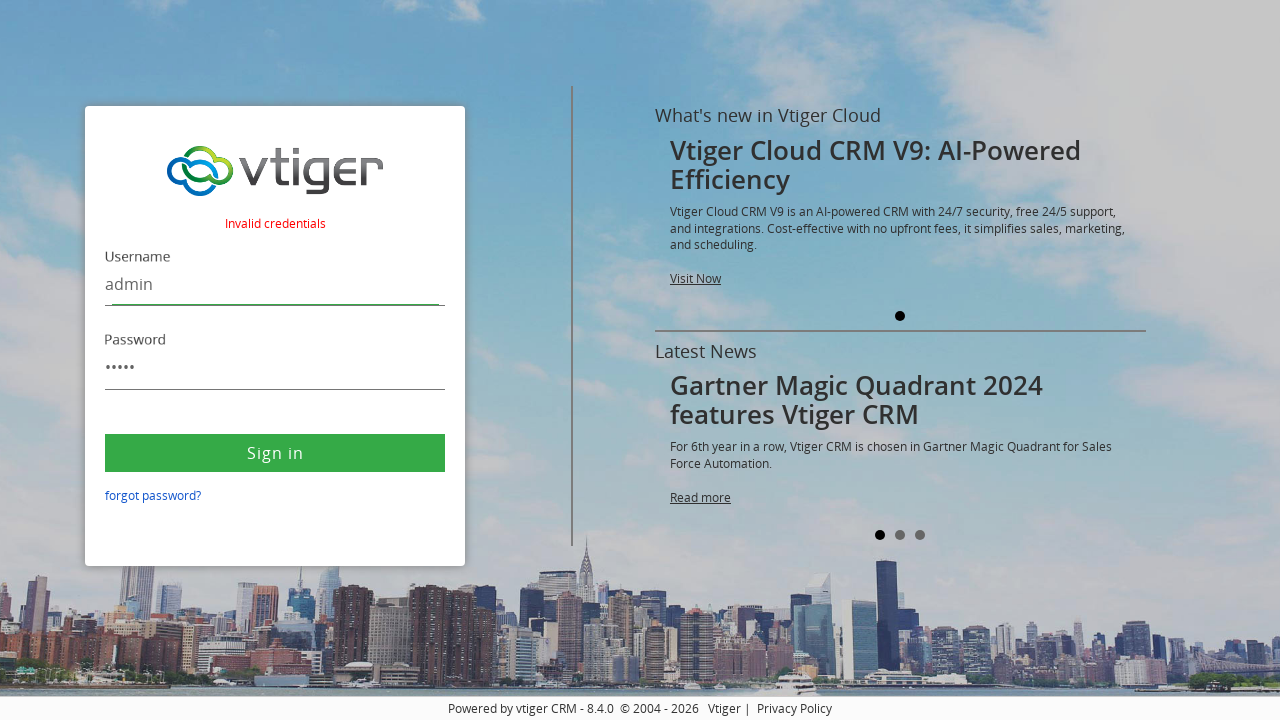

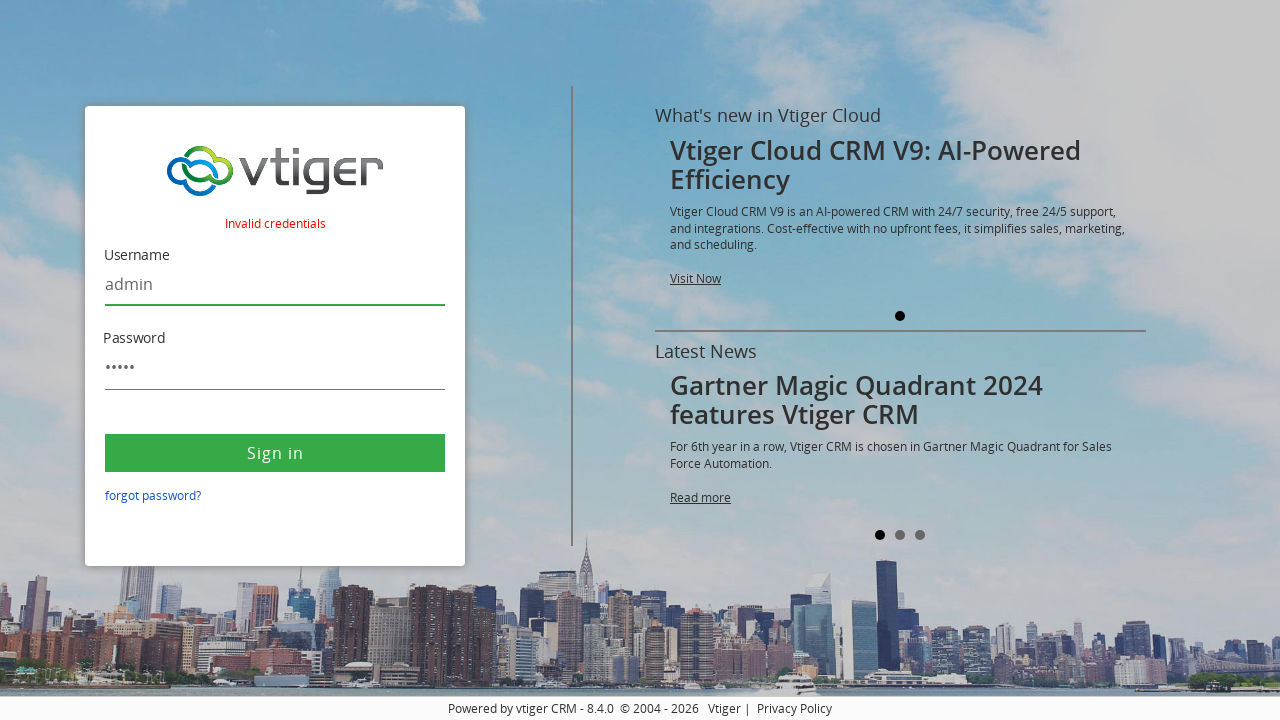